Tests dynamic dropdown functionality by selecting origin and destination cities for a flight search form

Starting URL: https://rahulshettyacademy.com/dropdownsPractise/

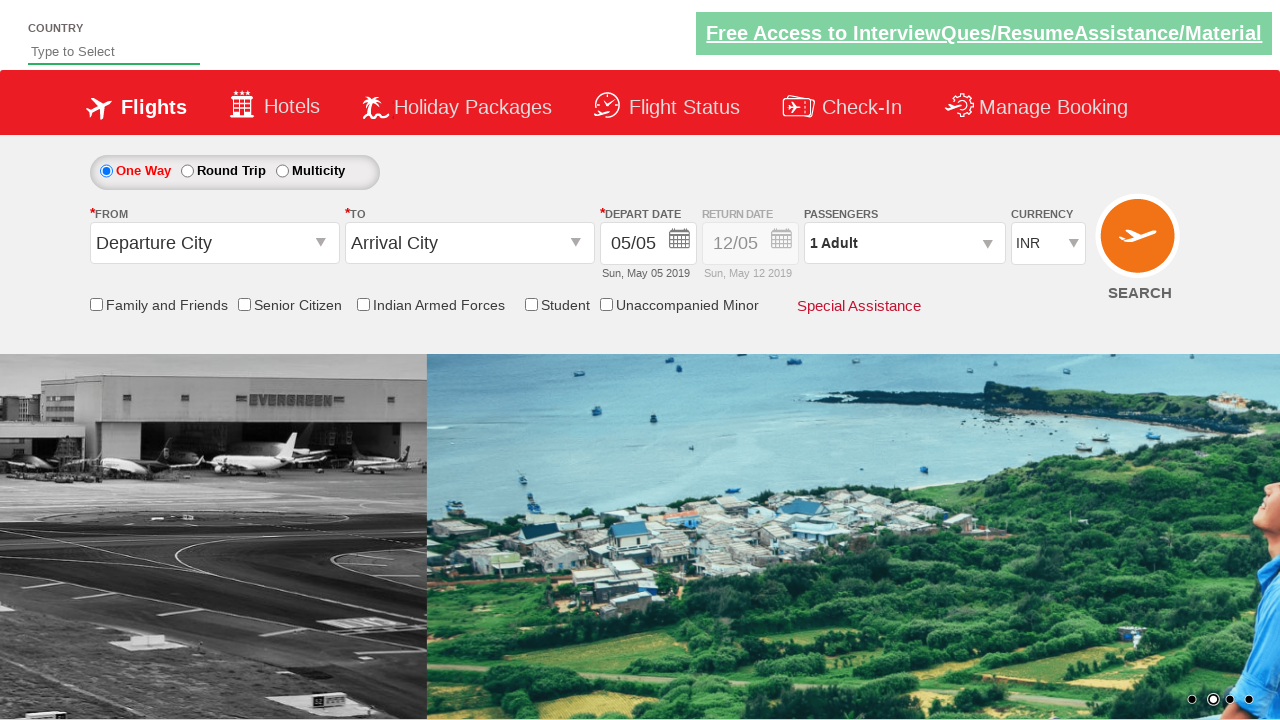

Clicked on the 'From' dropdown to open origin city selection at (214, 243) on #ctl00_mainContent_ddl_originStation1_CTXT
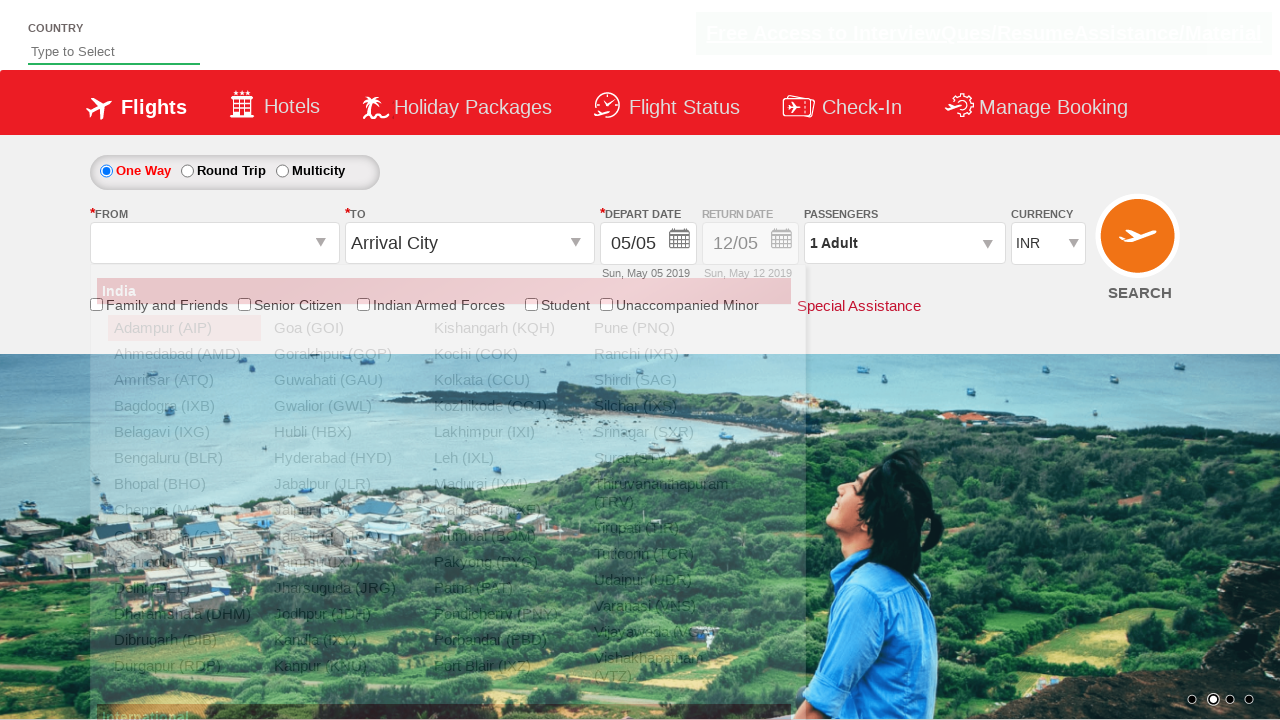

Selected Delhi (DEL) as the origin city at (184, 588) on xpath=//a[@value='DEL']
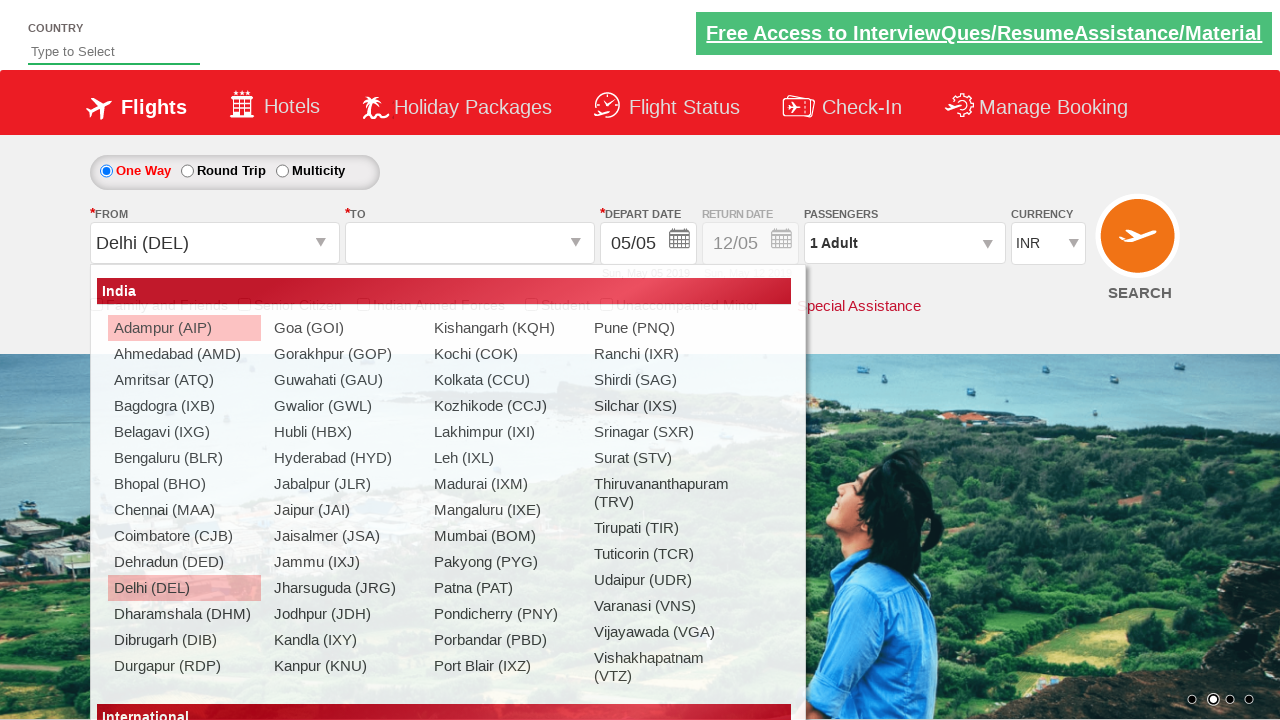

Waited 2 seconds for destination dropdown to be ready
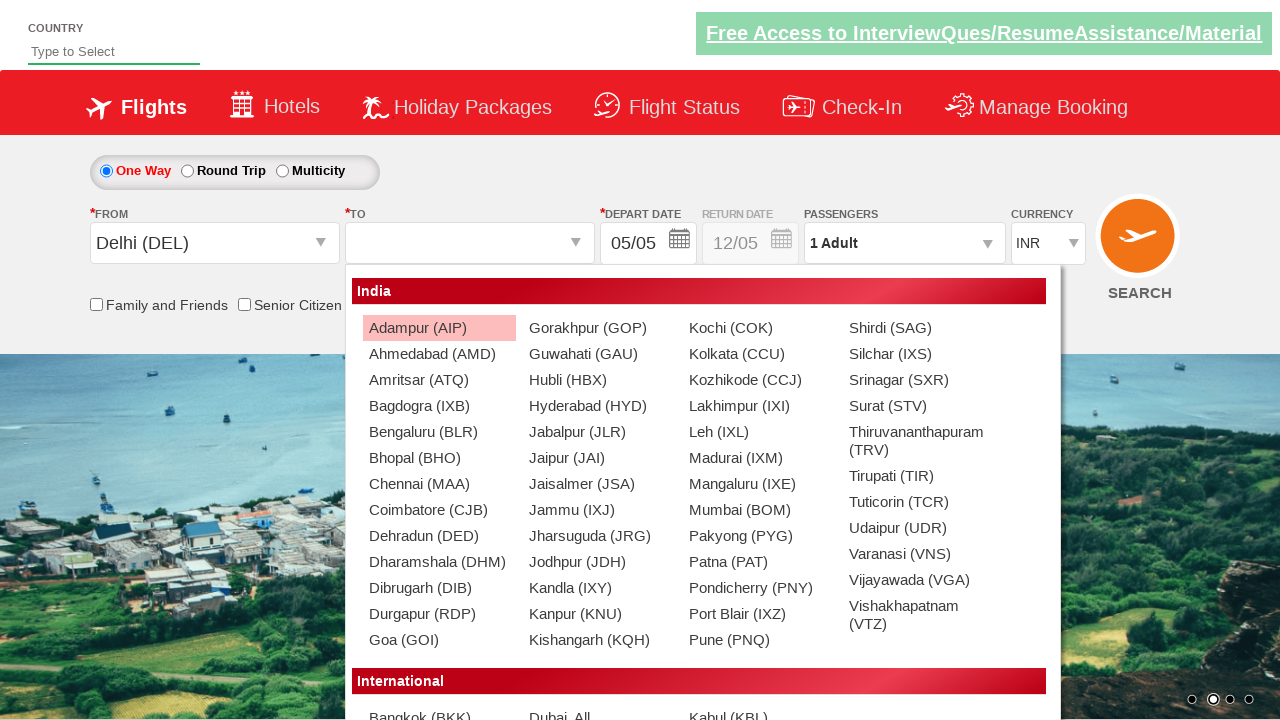

Selected Chennai (MAA) as the destination city at (439, 484) on xpath=//div[@id='ctl00_mainContent_ddl_destinationStation1_CTNR']//a[@value='MAA
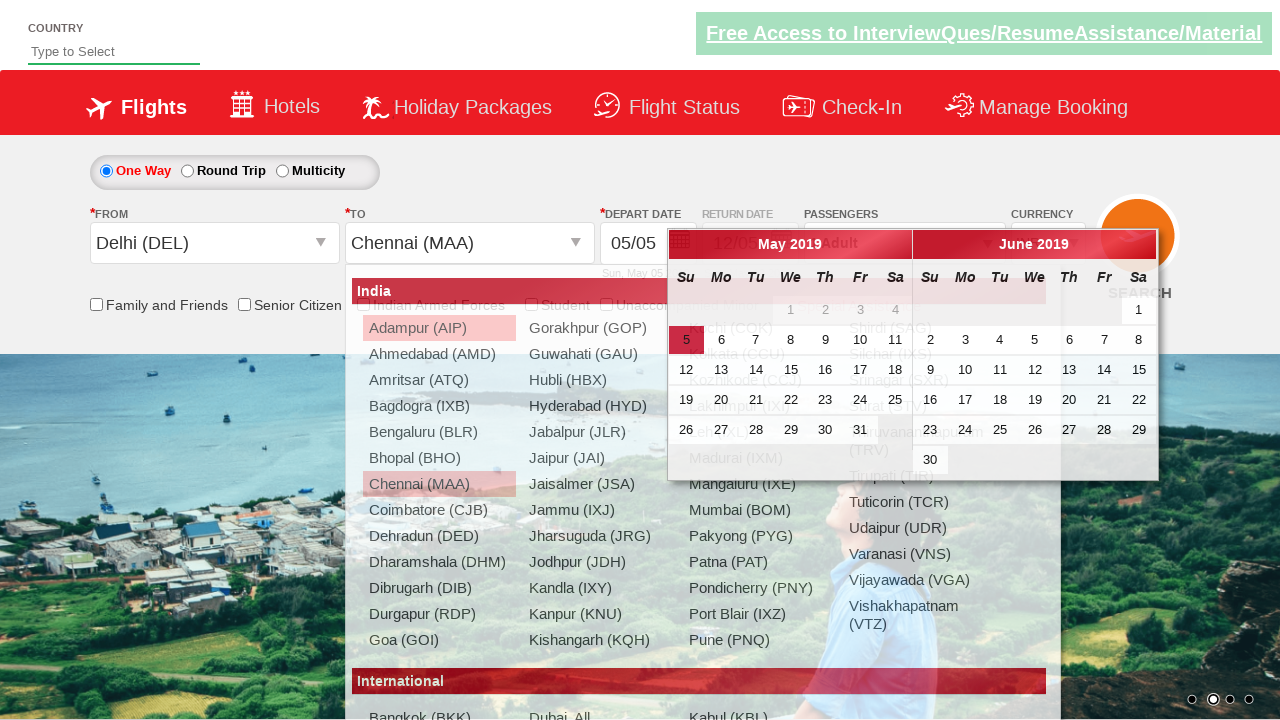

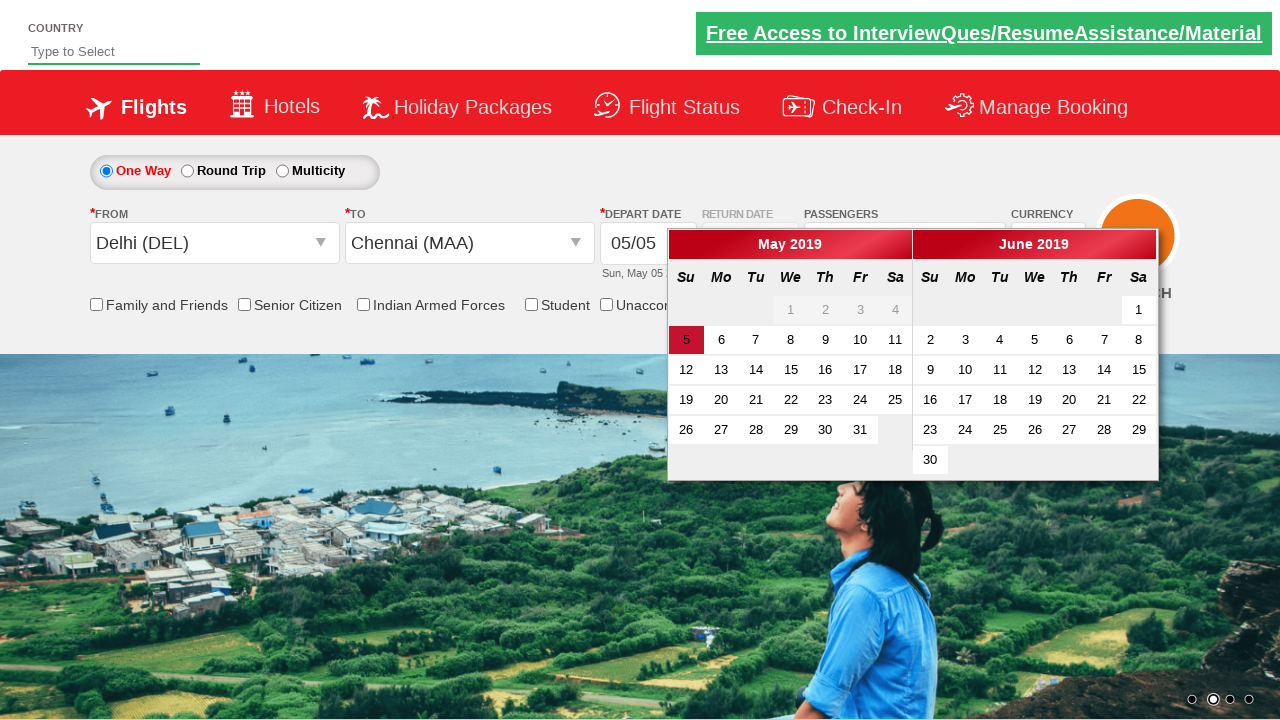